Tests the password visibility toggle functionality by entering a password, clicking the eye icon to show the password, then clicking again to hide it.

Starting URL: https://jhu-oose-f24.github.io/Team-SuperSurveyors/#/signup

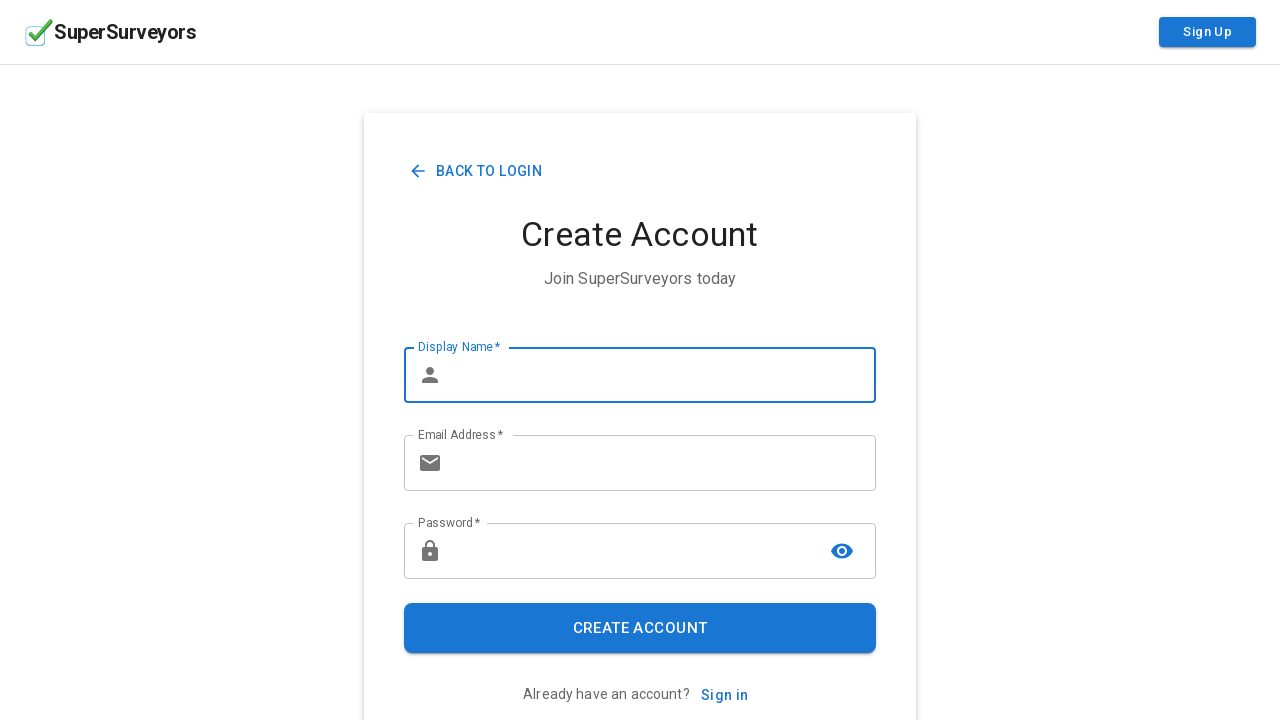

Filled password field with 'TestPassword123!' on #password
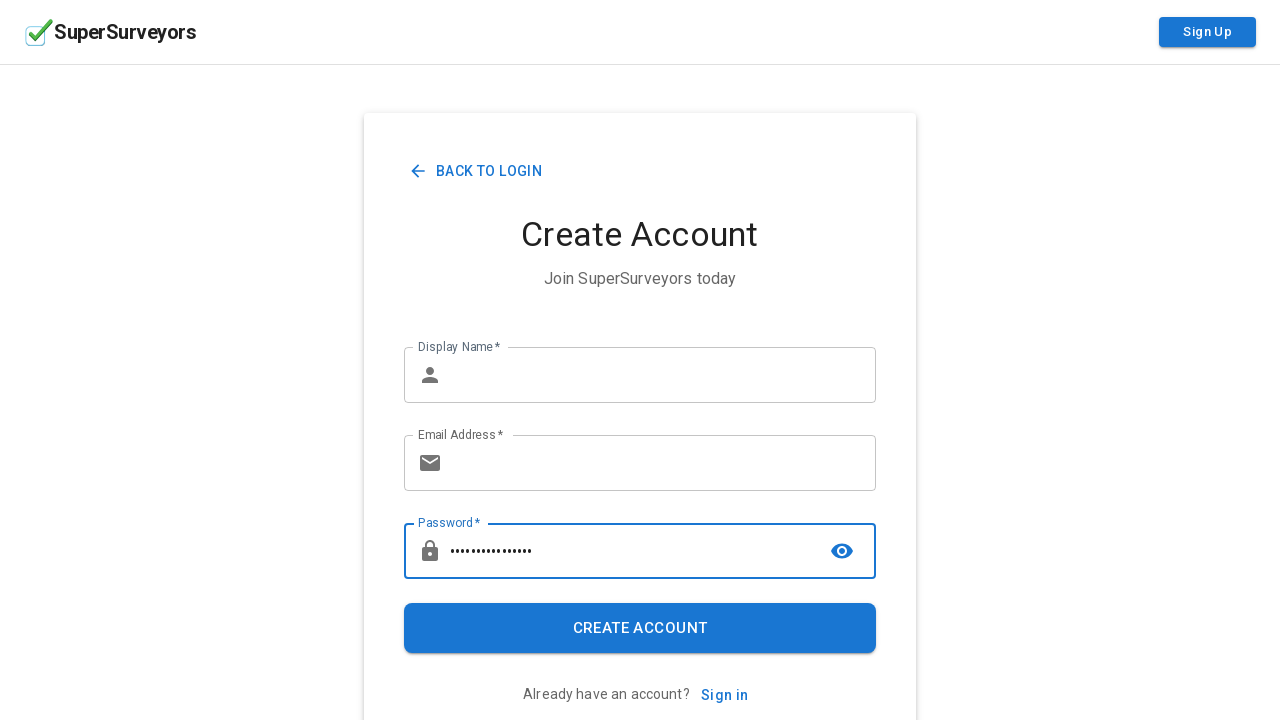

Clicked visibility toggle to show password at (842, 551) on button[aria-label='toggle password visibility']
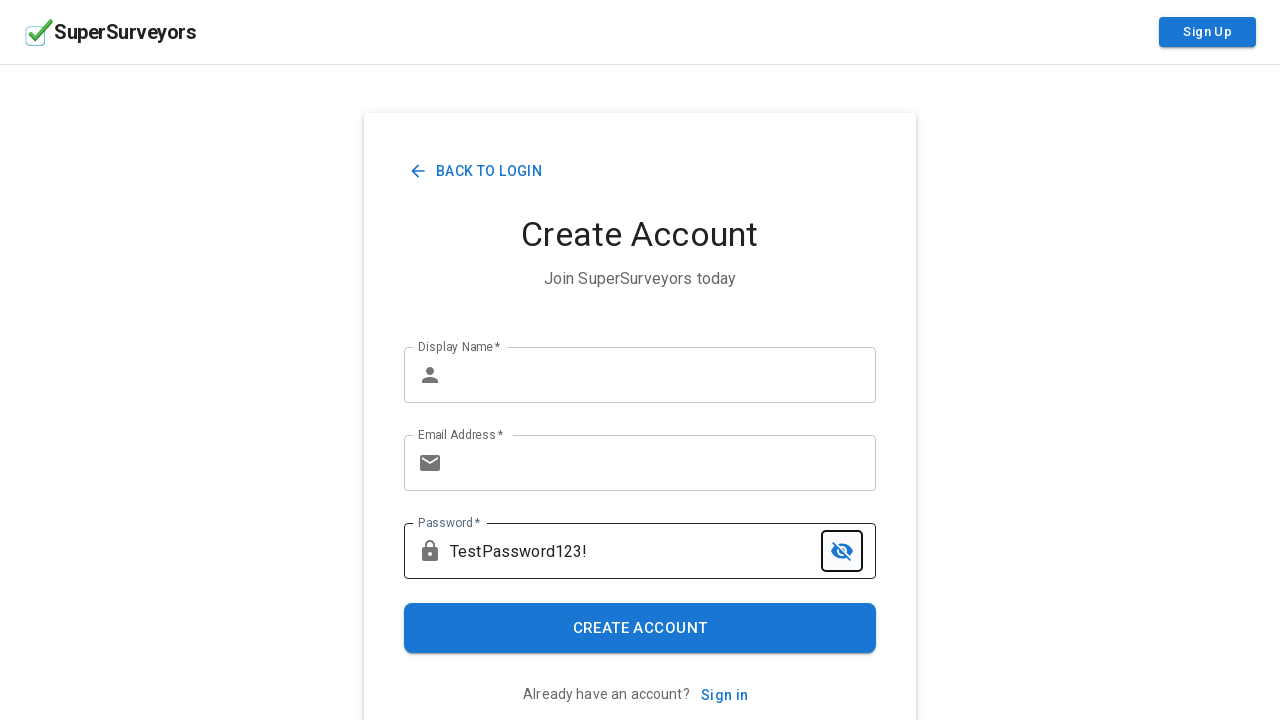

Clicked visibility toggle to hide password at (842, 551) on button[aria-label='toggle password visibility']
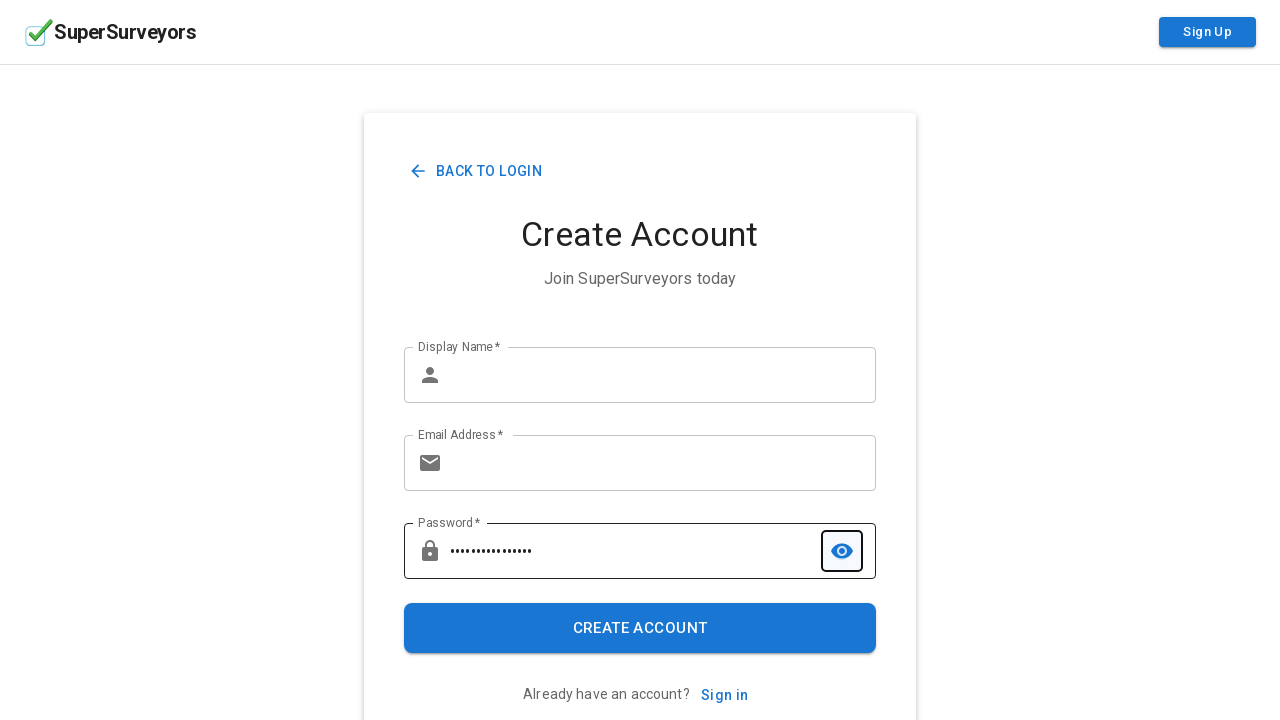

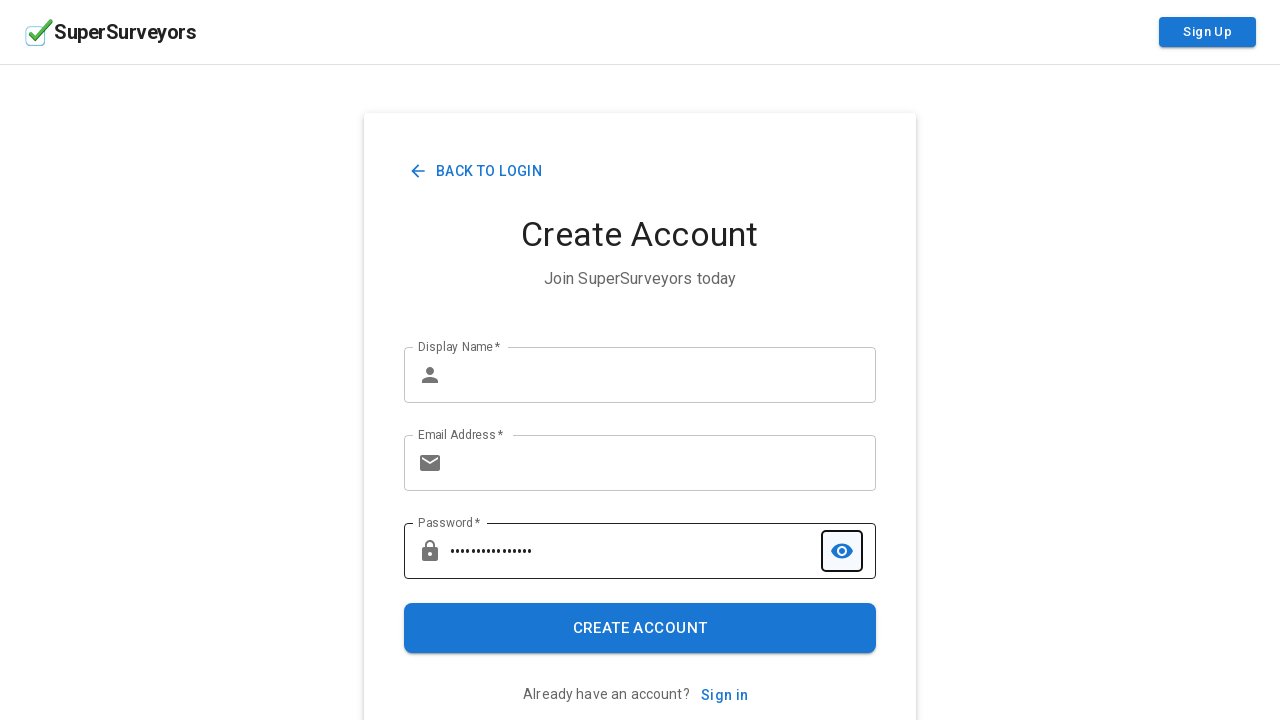